Tests search functionality by entering a query that yields no results and verifies the "No results" message is displayed

Starting URL: https://playwright.dev/

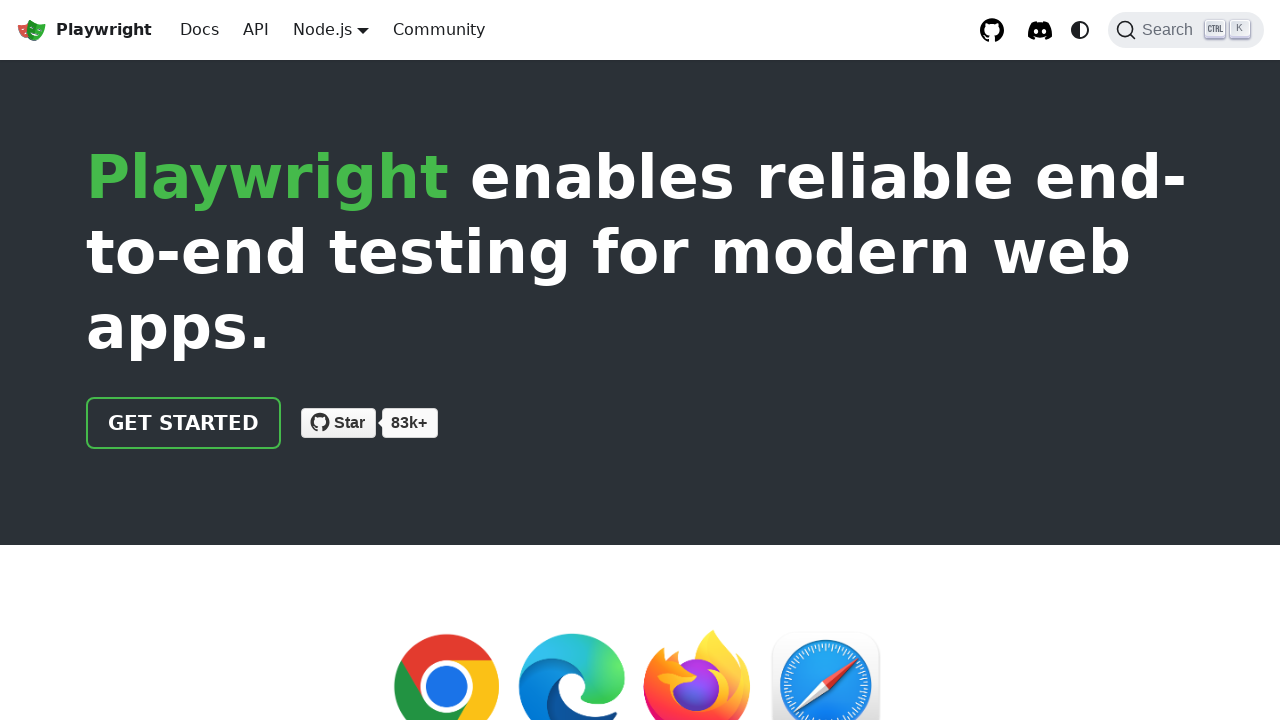

Clicked on Docs link in navbar at (200, 30) on a.navbar__item.navbar__link:has-text("Docs")
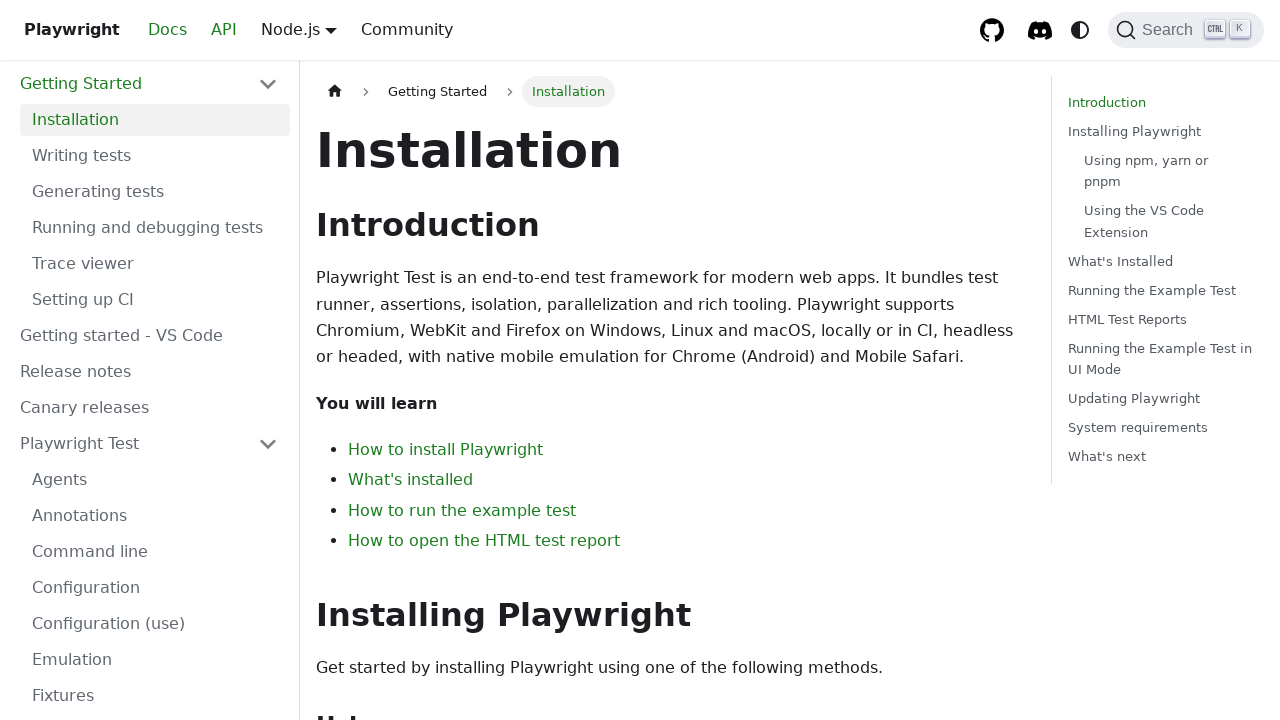

Clicked on search button placeholder to open search dialog at (1171, 30) on span.DocSearch-Button-Placeholder
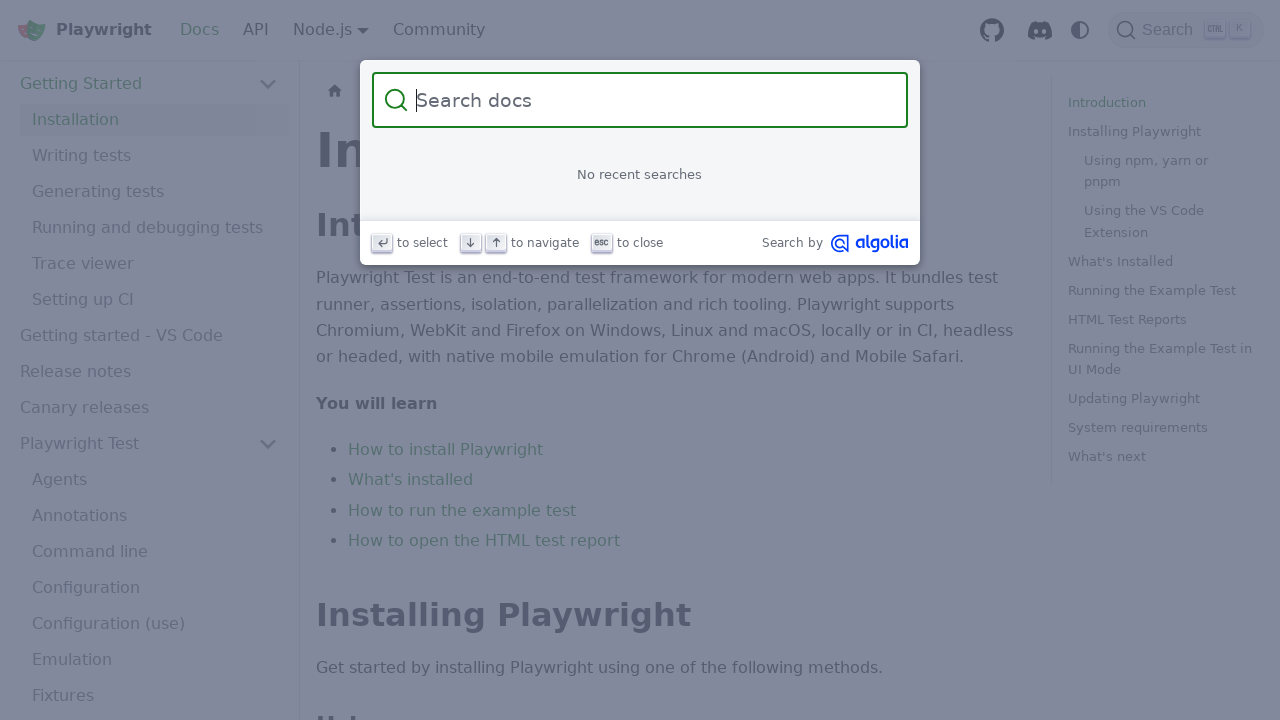

Entered search query 'hascontent' that yields no results on #docsearch-input
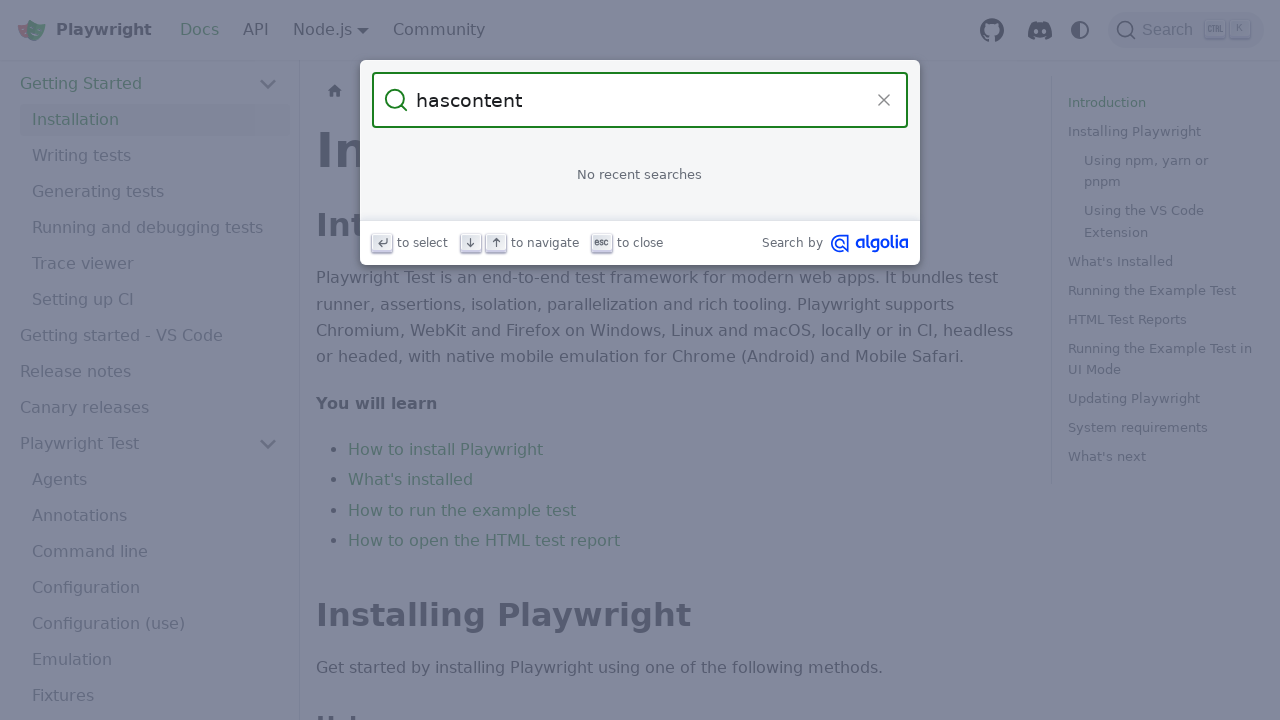

Verified 'No results' message is displayed
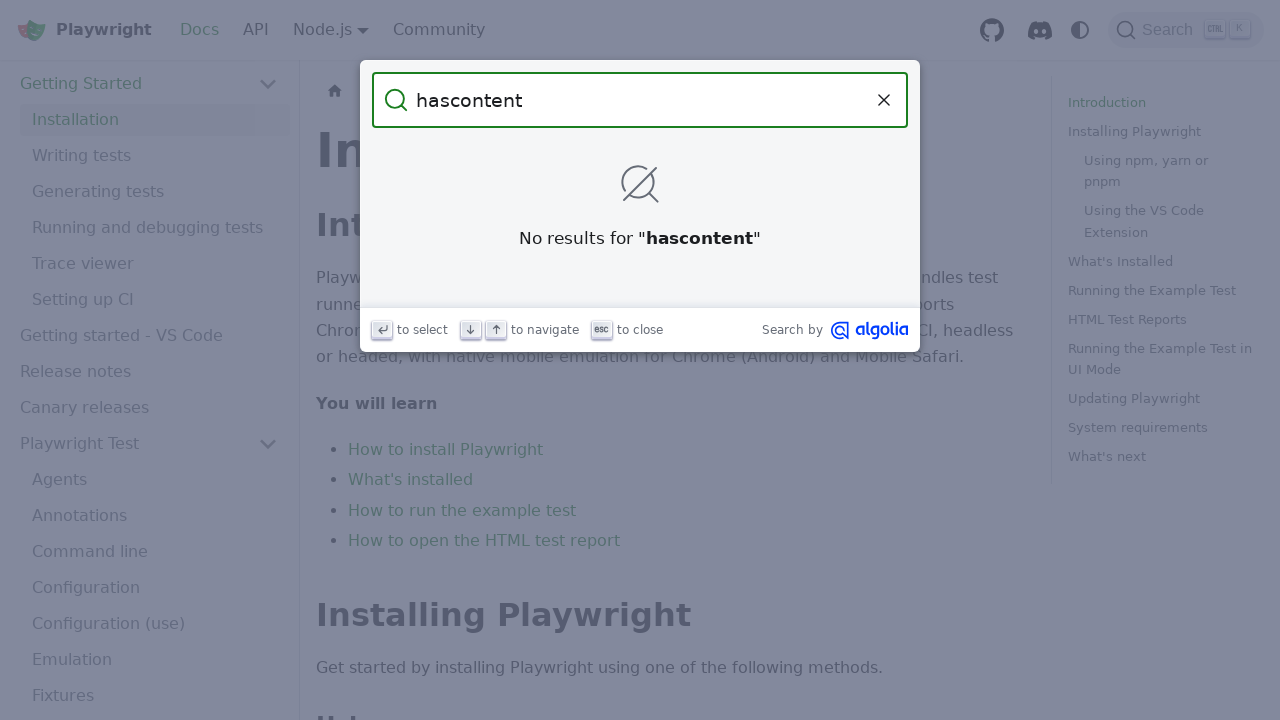

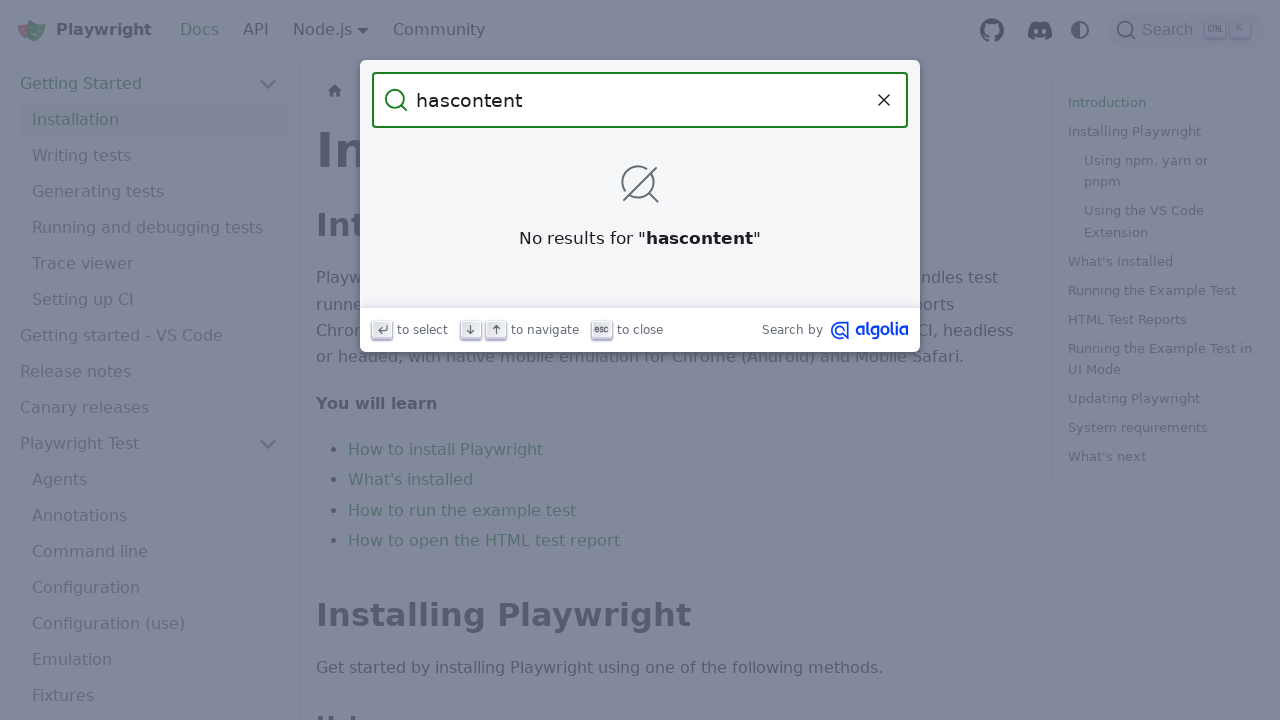